Tests clicking on the "Best Buy Outlet" link on the Best Buy homepage and retrieves text content from a button element

Starting URL: https://www.bestbuy.com/?intl=nosplash

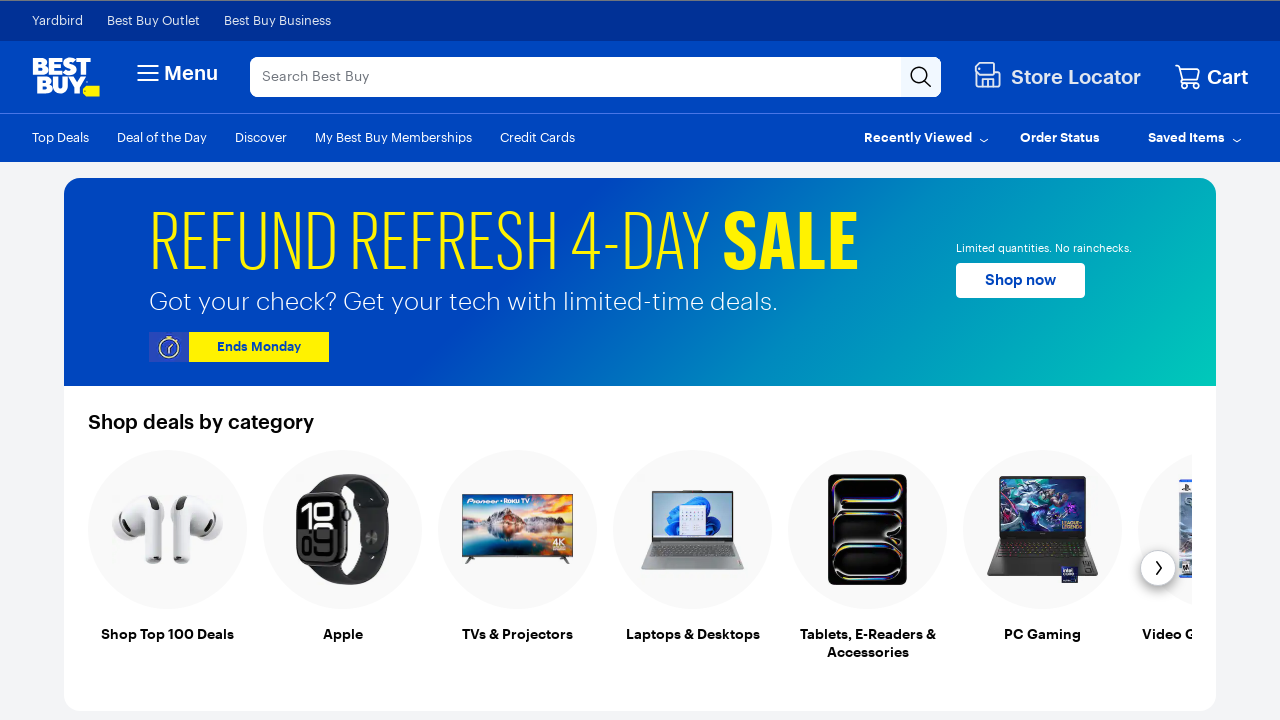

Clicked on the 'Best Buy Outlet' link at (154, 21) on xpath=//a[contains(text(),'Best Buy Outlet')]
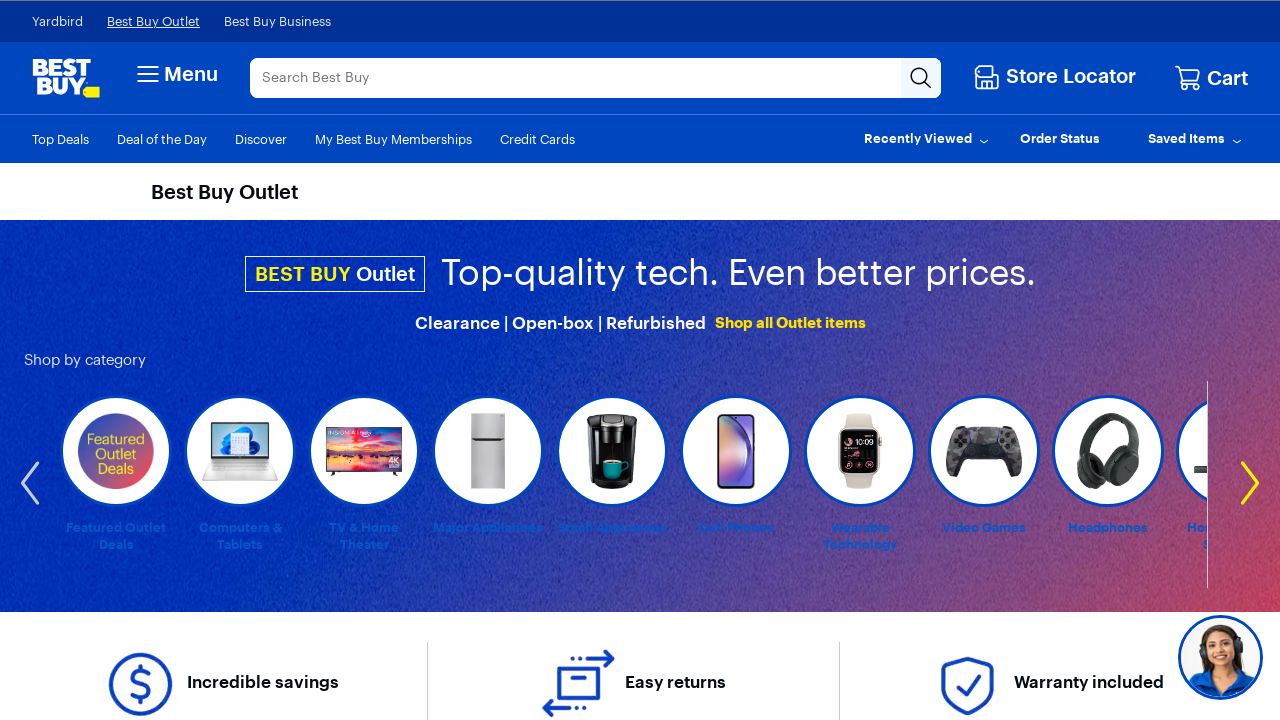

Retrieved text content from the second button element
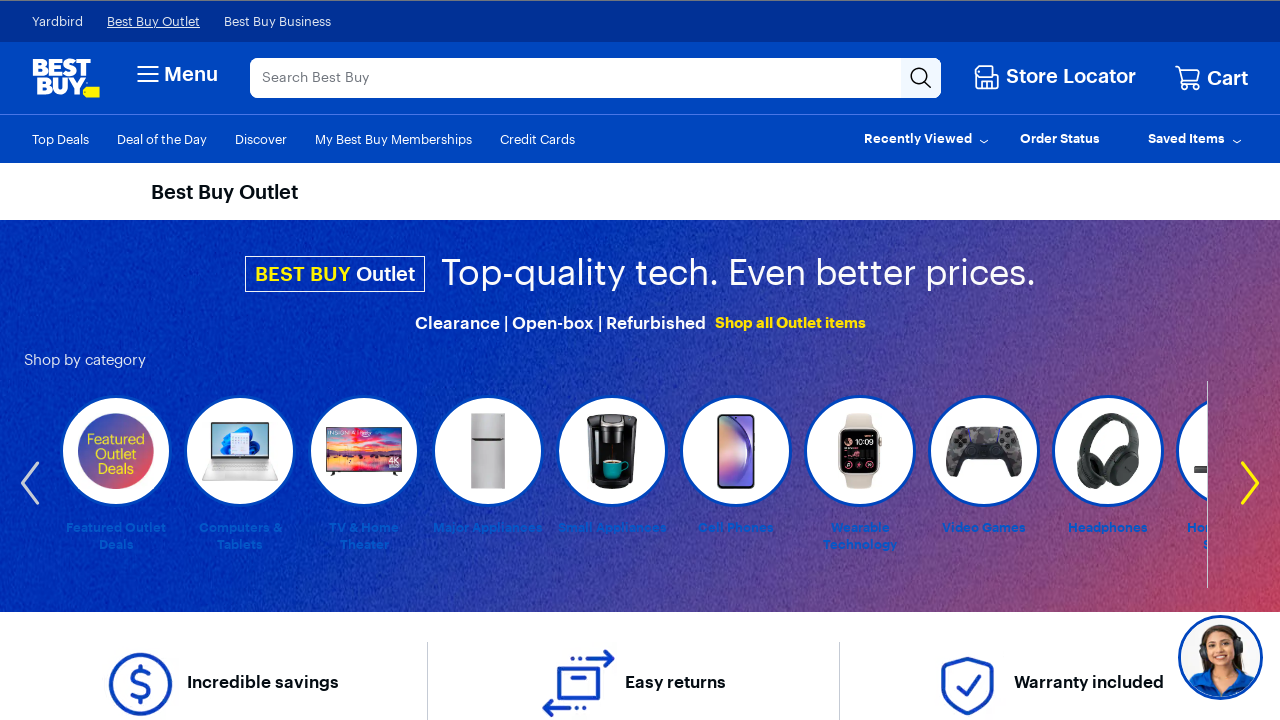

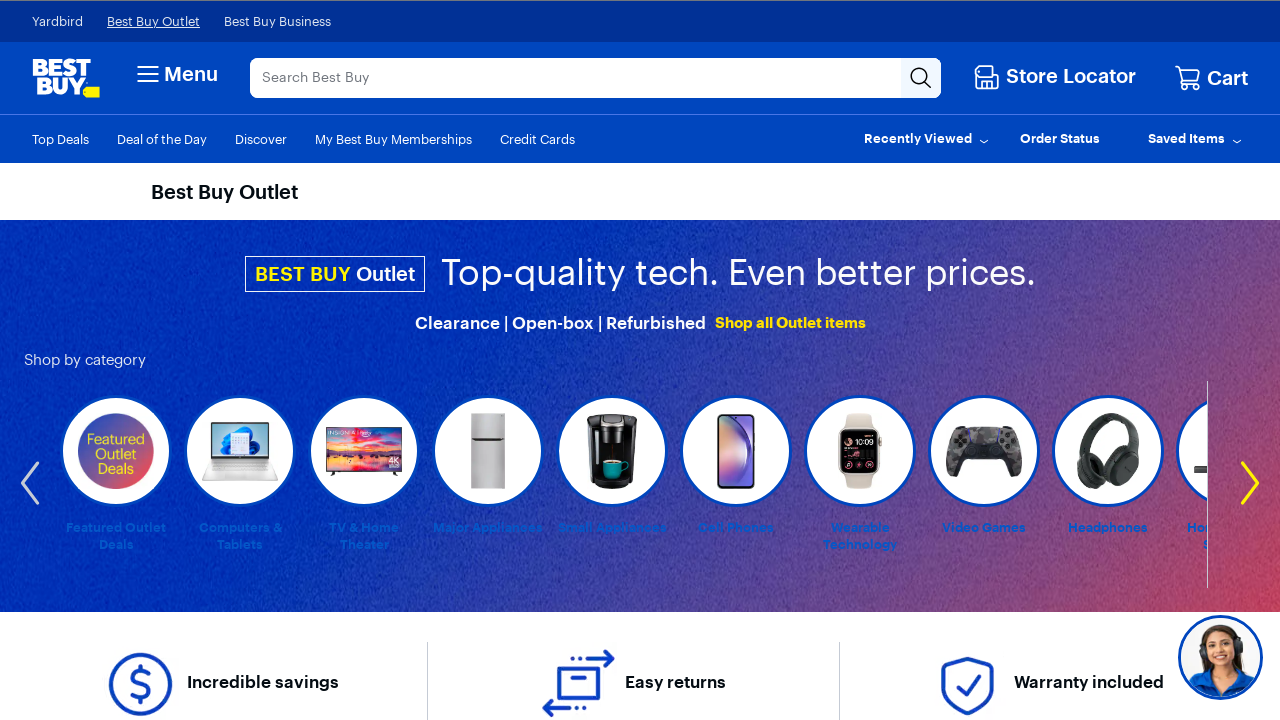